Tests entering text in a text box, clicking a result button, and verifying the entered text appears in the result

Starting URL: https://kristinek.github.io/site/examples/actions

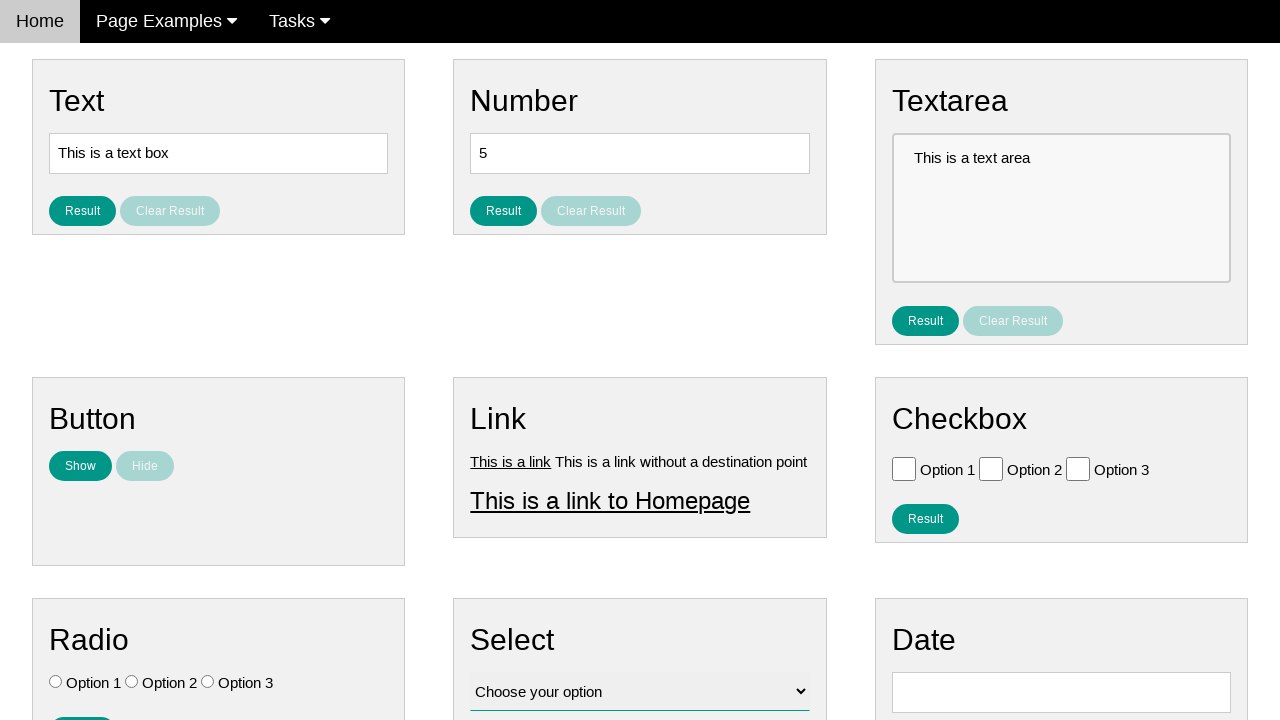

Navigated to actions example page
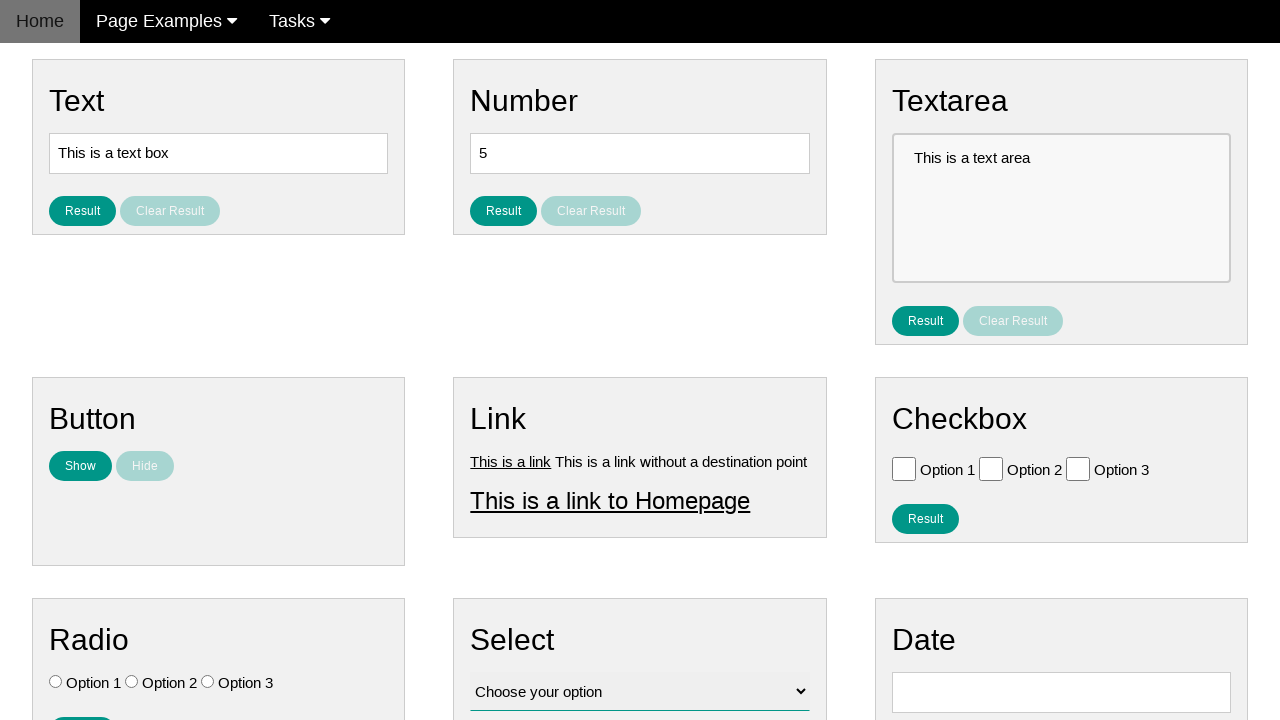

Filled text box with 'Hello' on [name='vfb-5']
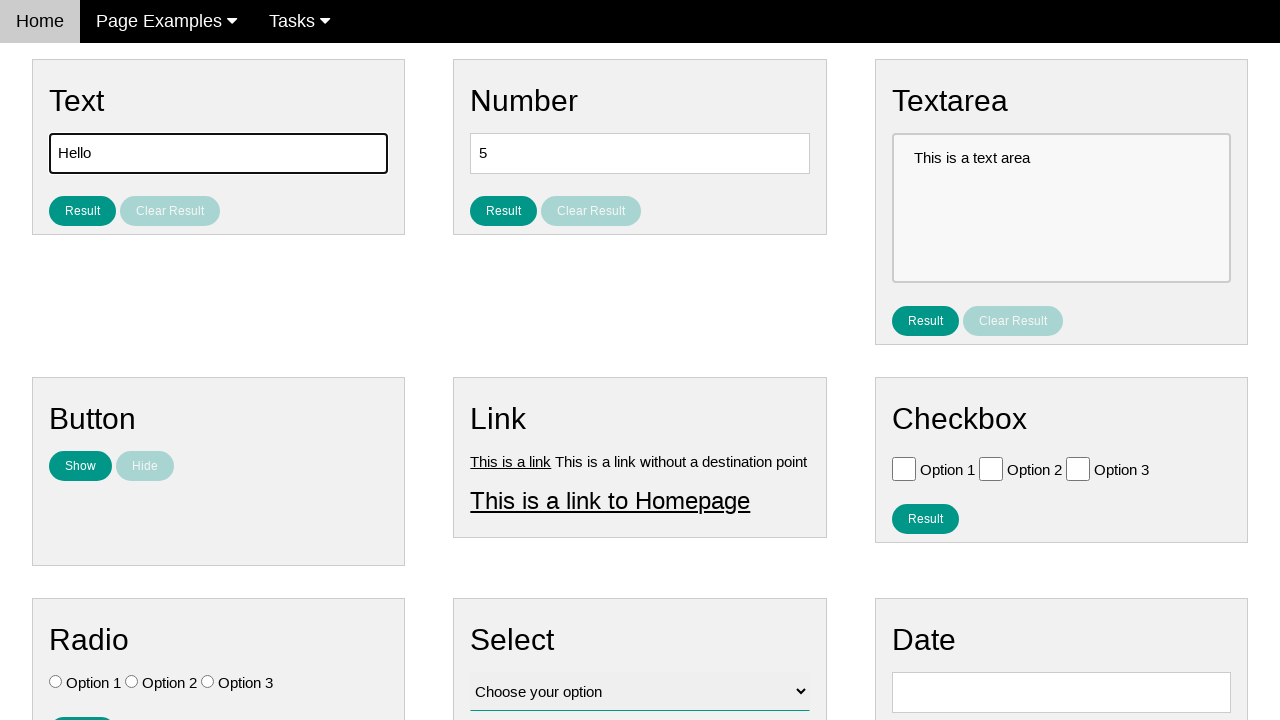

Clicked result button at (82, 211) on #result_button_text
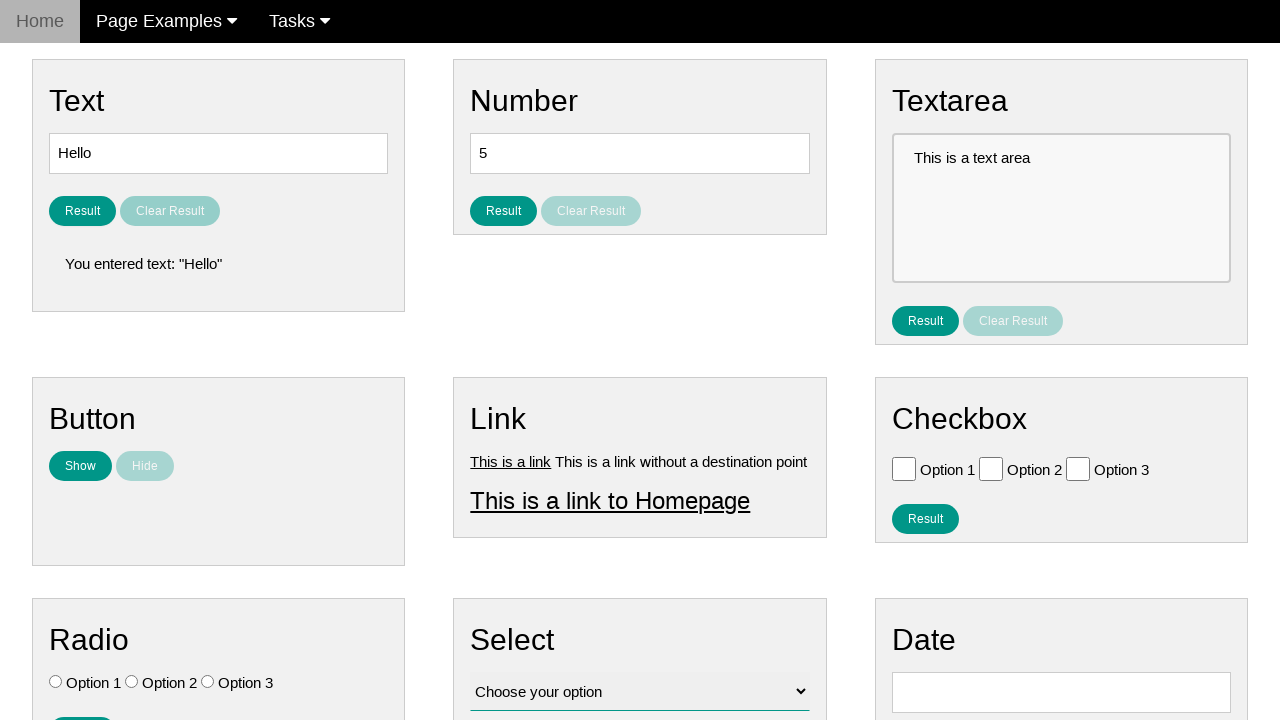

Result text element appeared
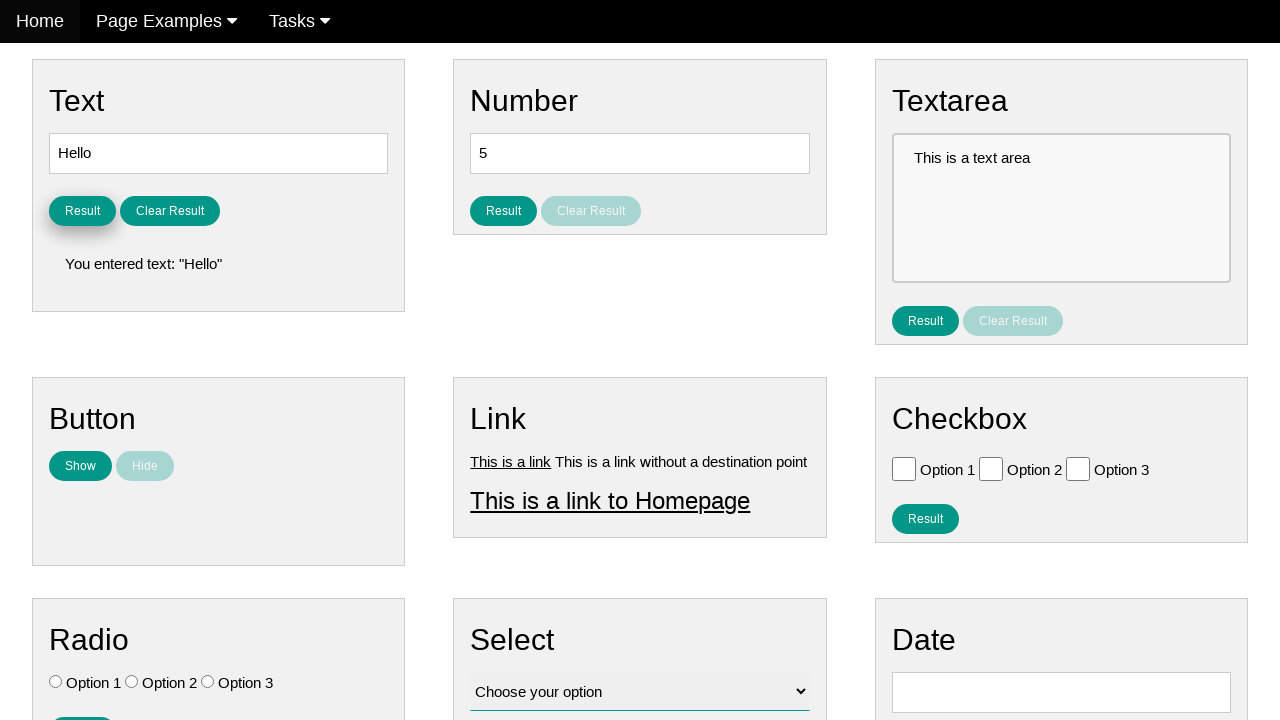

Located result text element
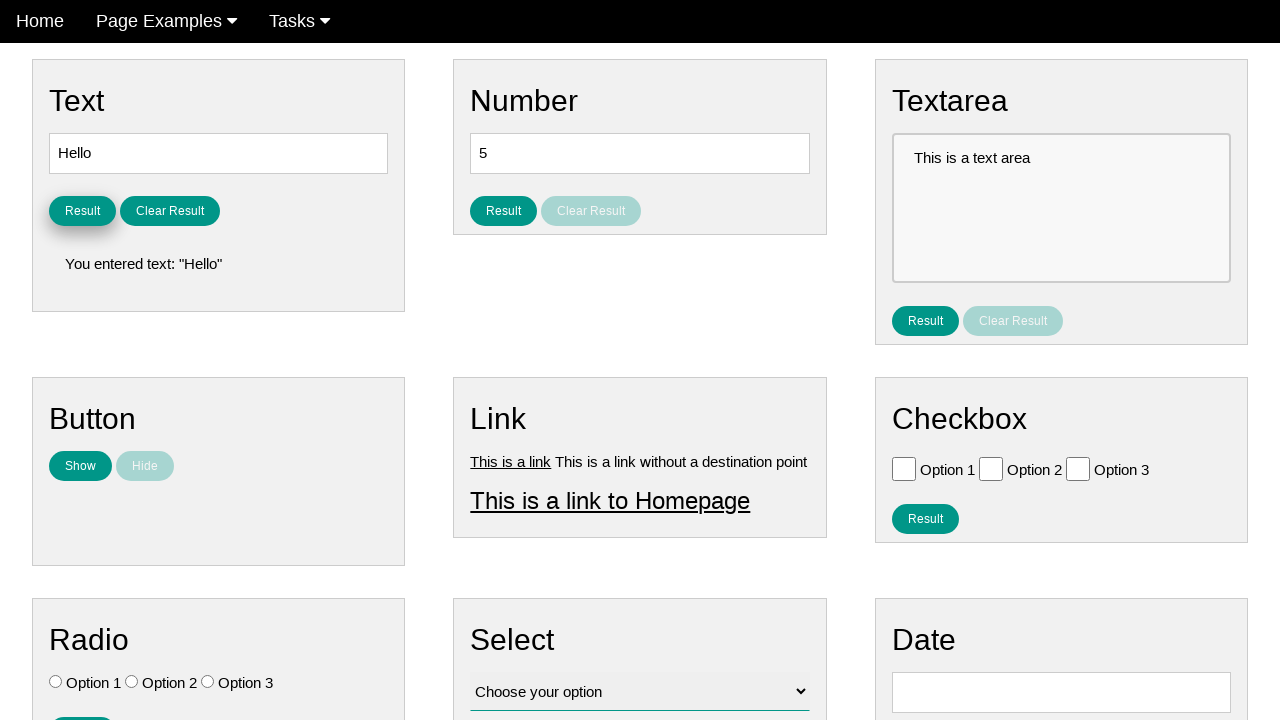

Verified result text contains 'Hello'
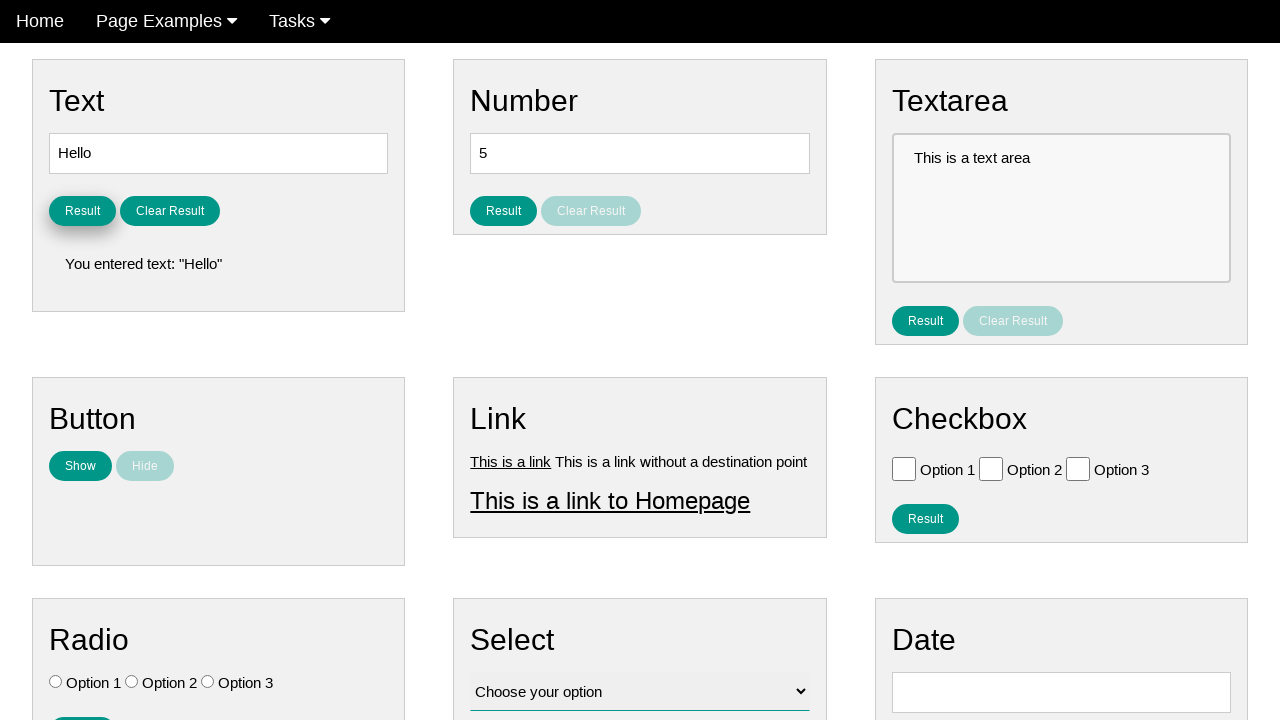

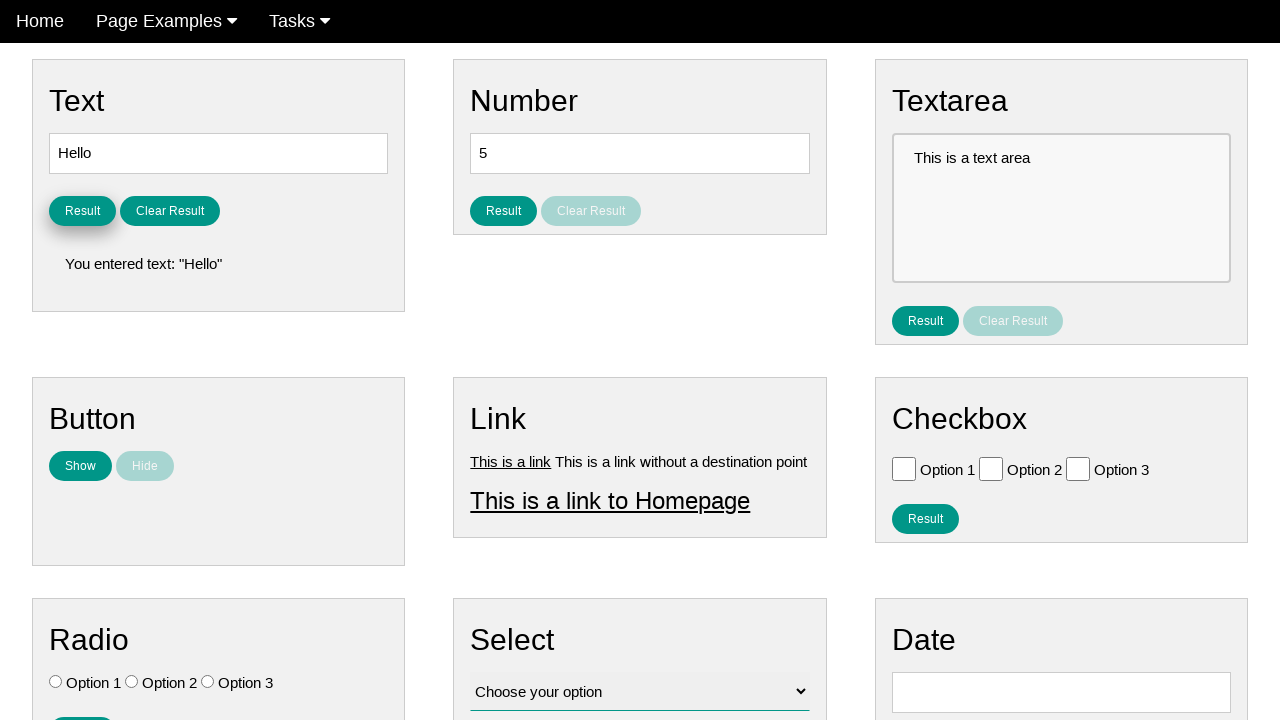